Tests clicking on the author's blog link which opens in a new tab and verifies navigation to miltondavid.com

Starting URL: https://www.minhamola.com/

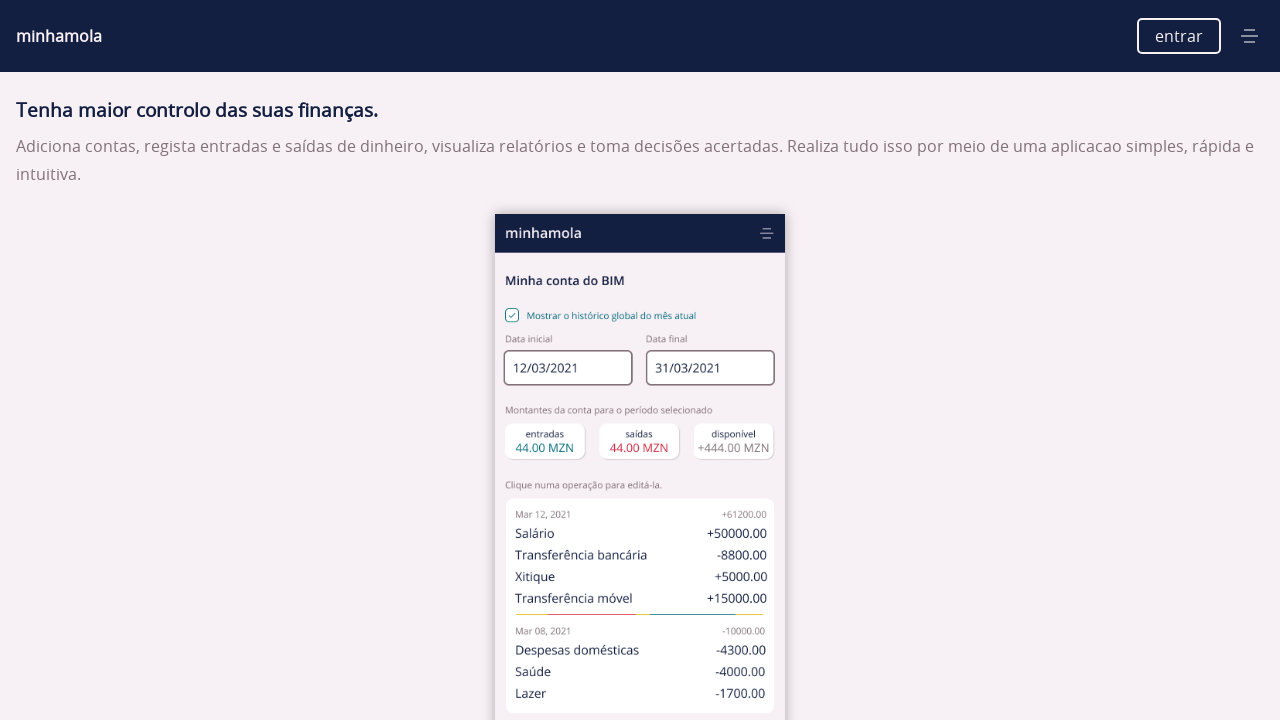

Clicked on author's blog link 'miltondavid.com' which opens in a new tab at (640, 661) on internal:role=link[name="miltondavid.com"i]
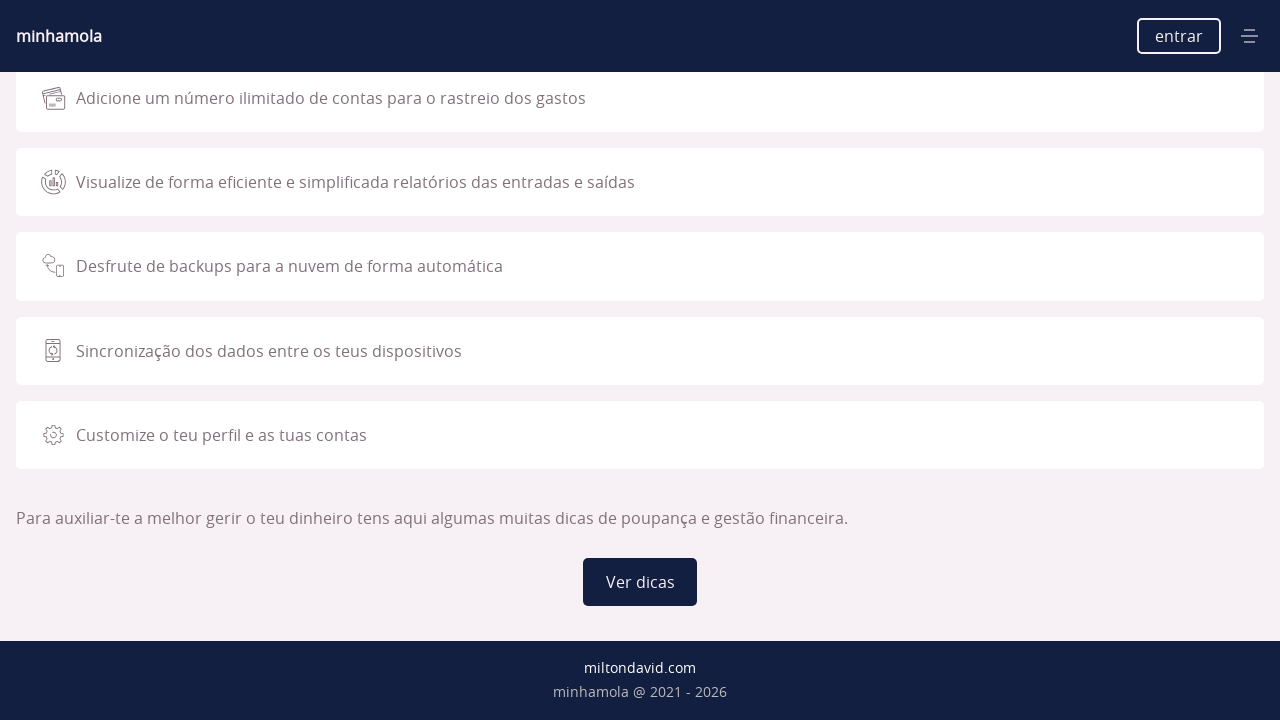

Captured the new tab page object
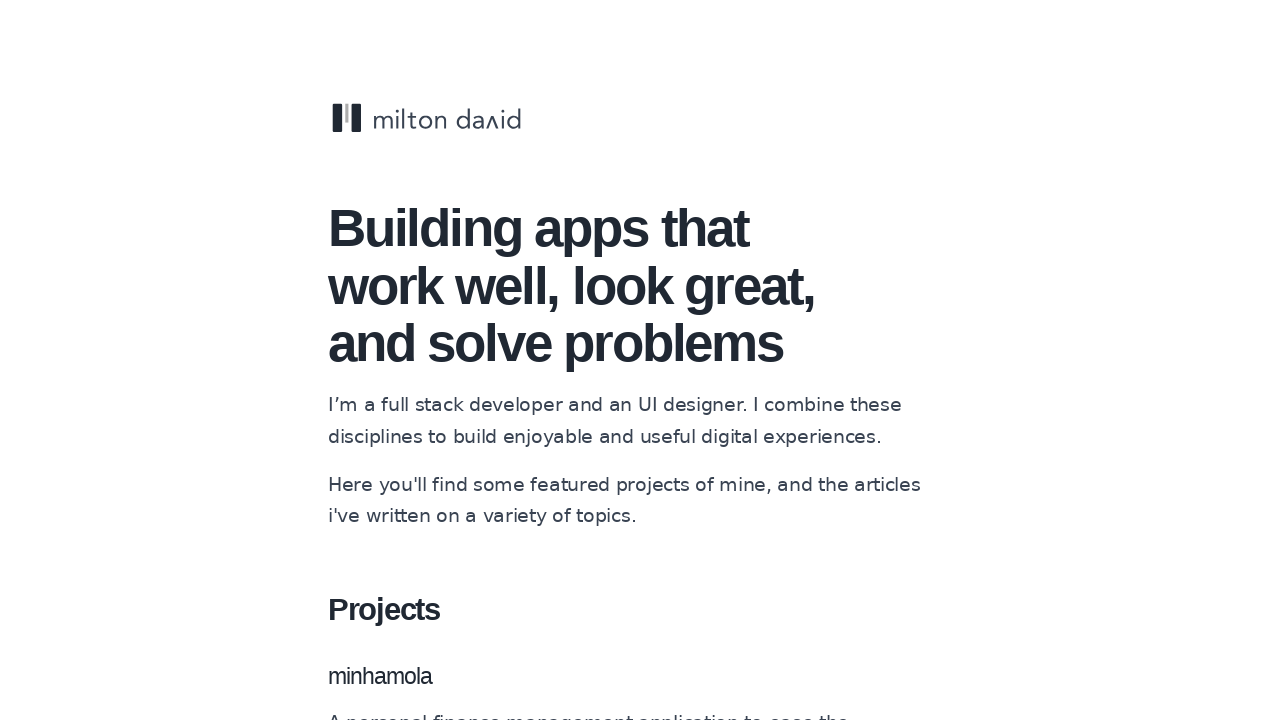

New tab loaded and ready, verified navigation to miltondavid.com
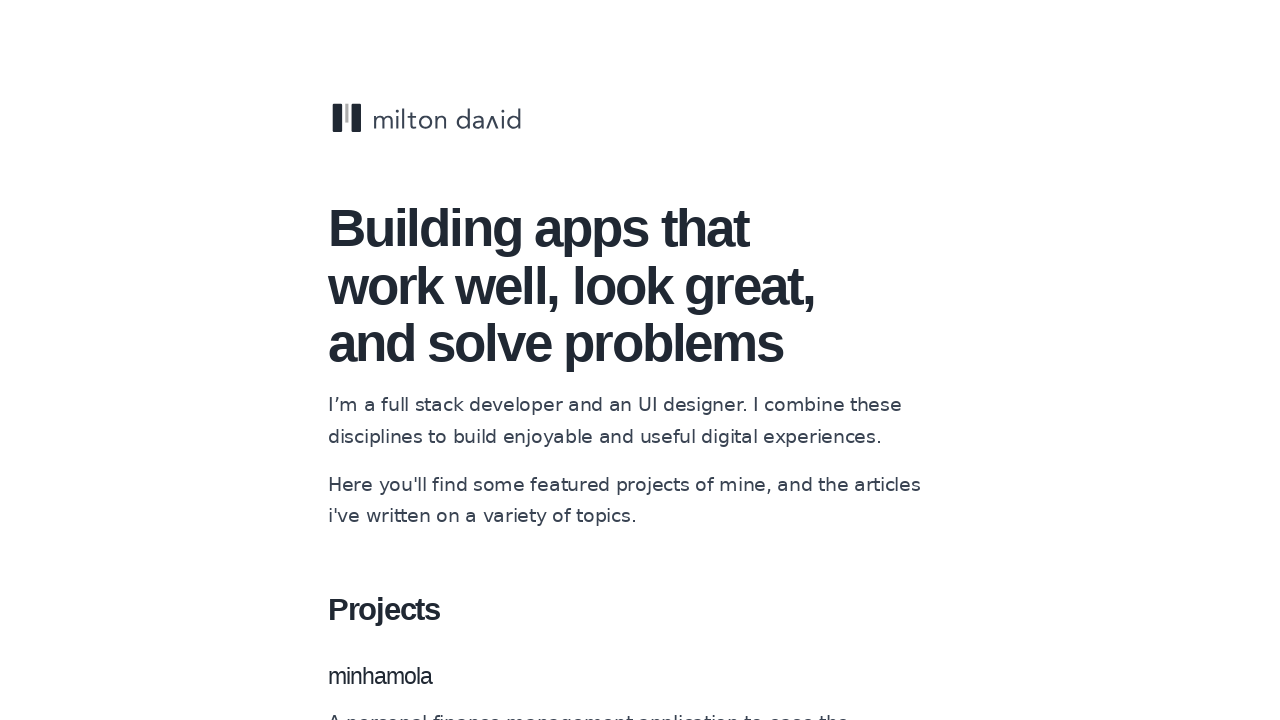

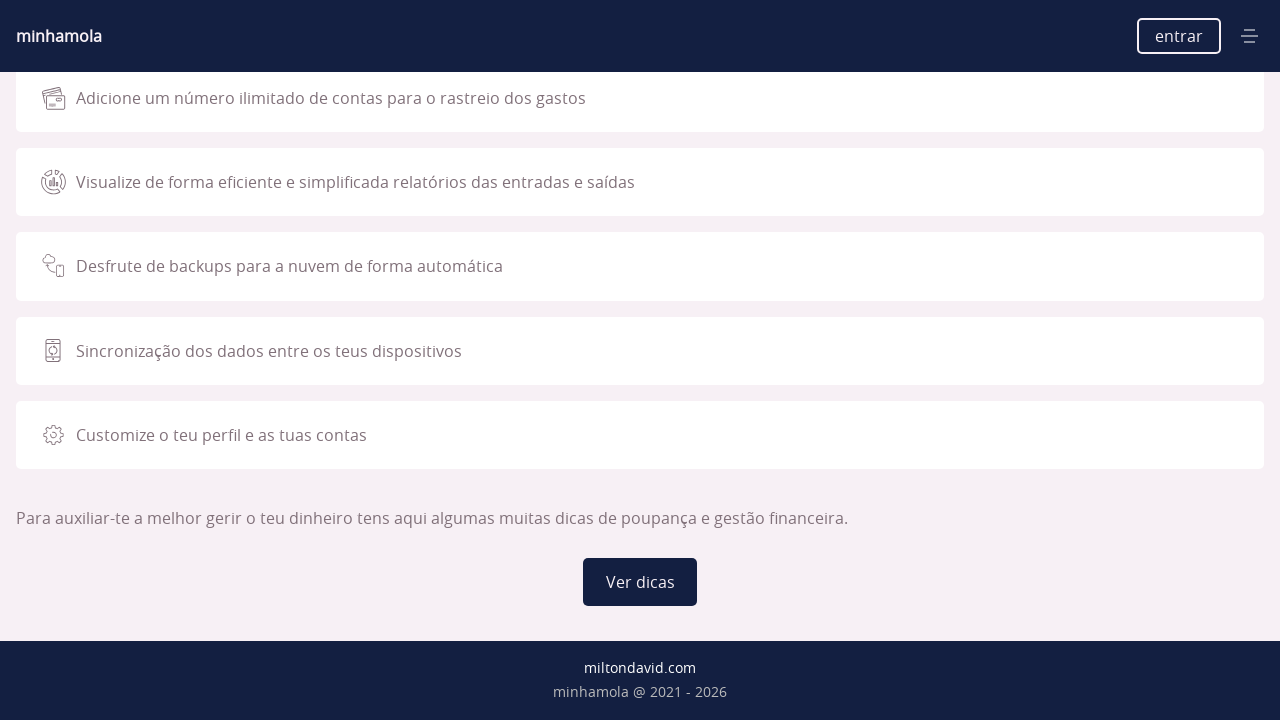